Executes JavaScript to show an alert dialog

Starting URL: http://only-testing-blog.blogspot.in/2013/11/new-test.html

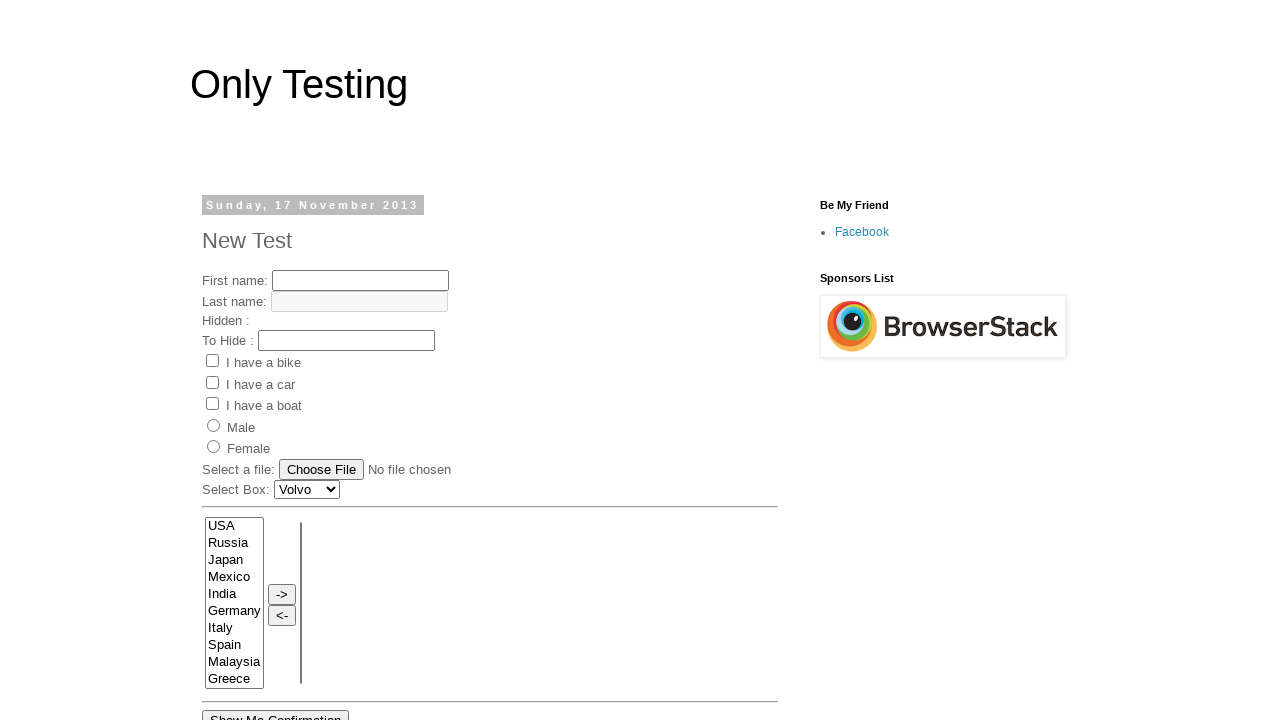

Set up dialog handler to accept alerts
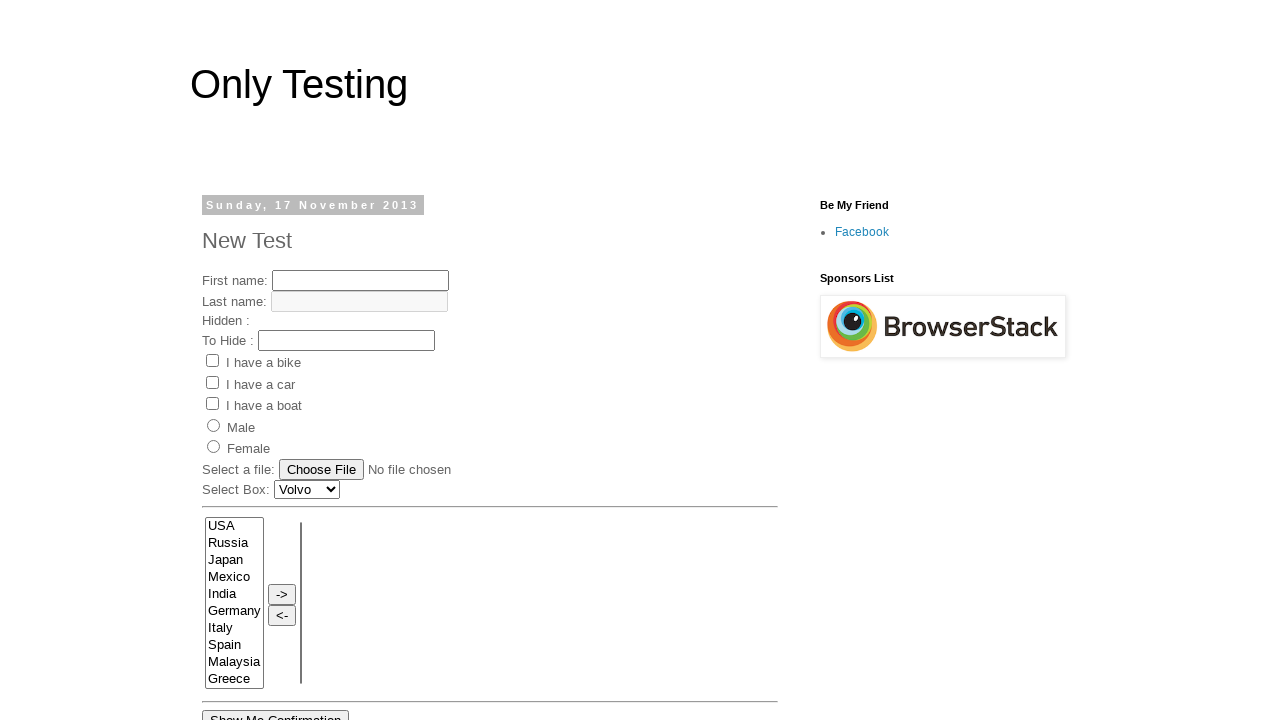

Executed JavaScript to show alert dialog with message 'Test Case Execution Is started Now..'
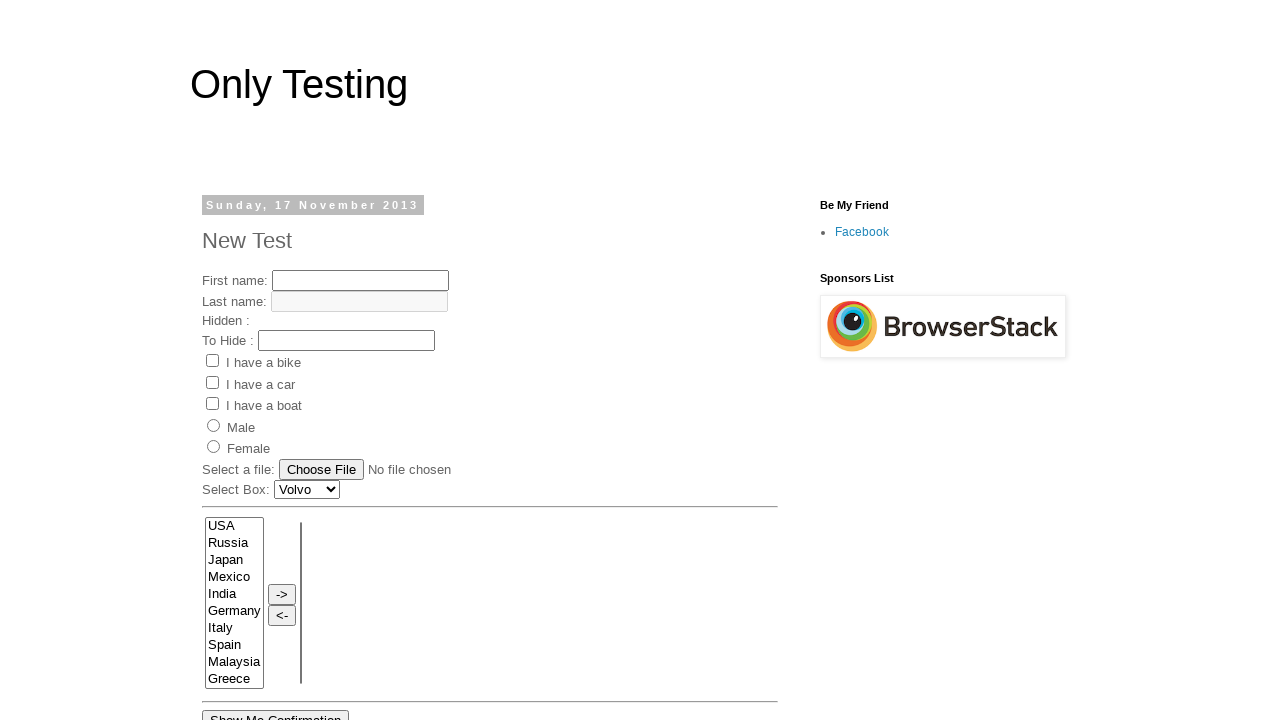

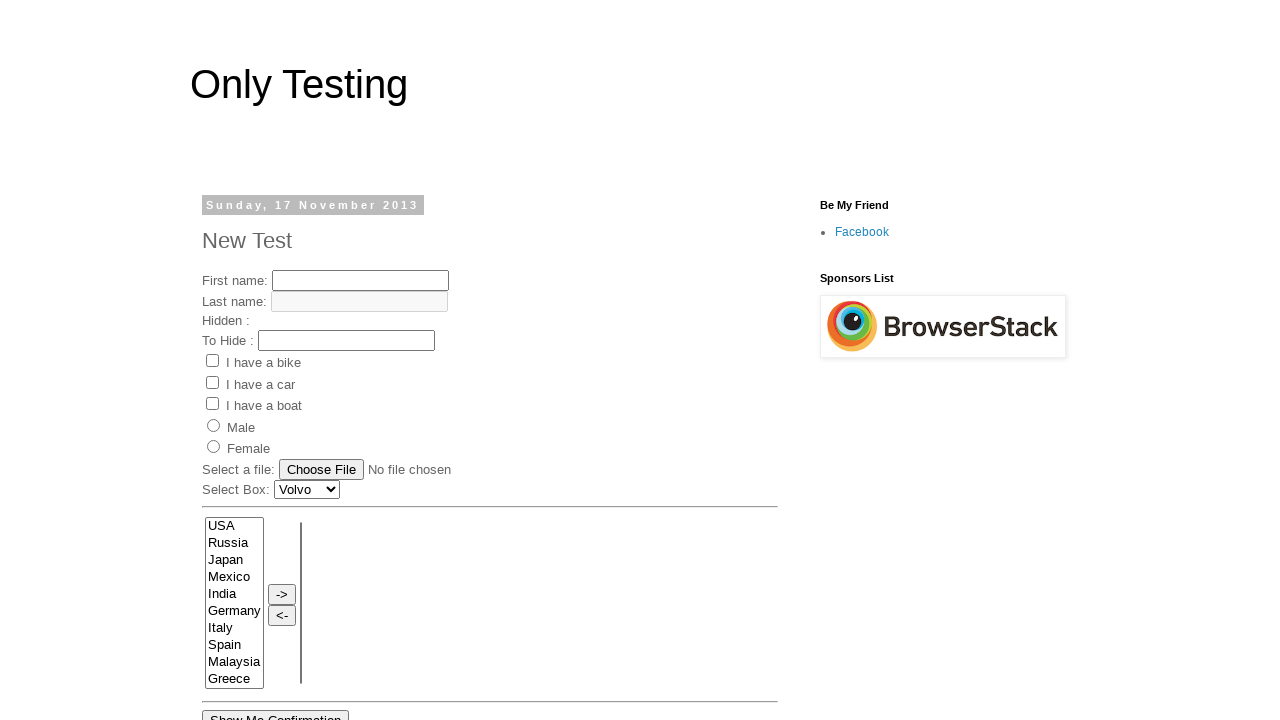